Tests entering a mobile phone number into the practice form's mobile field

Starting URL: https://demoqa.com/automation-practice-form

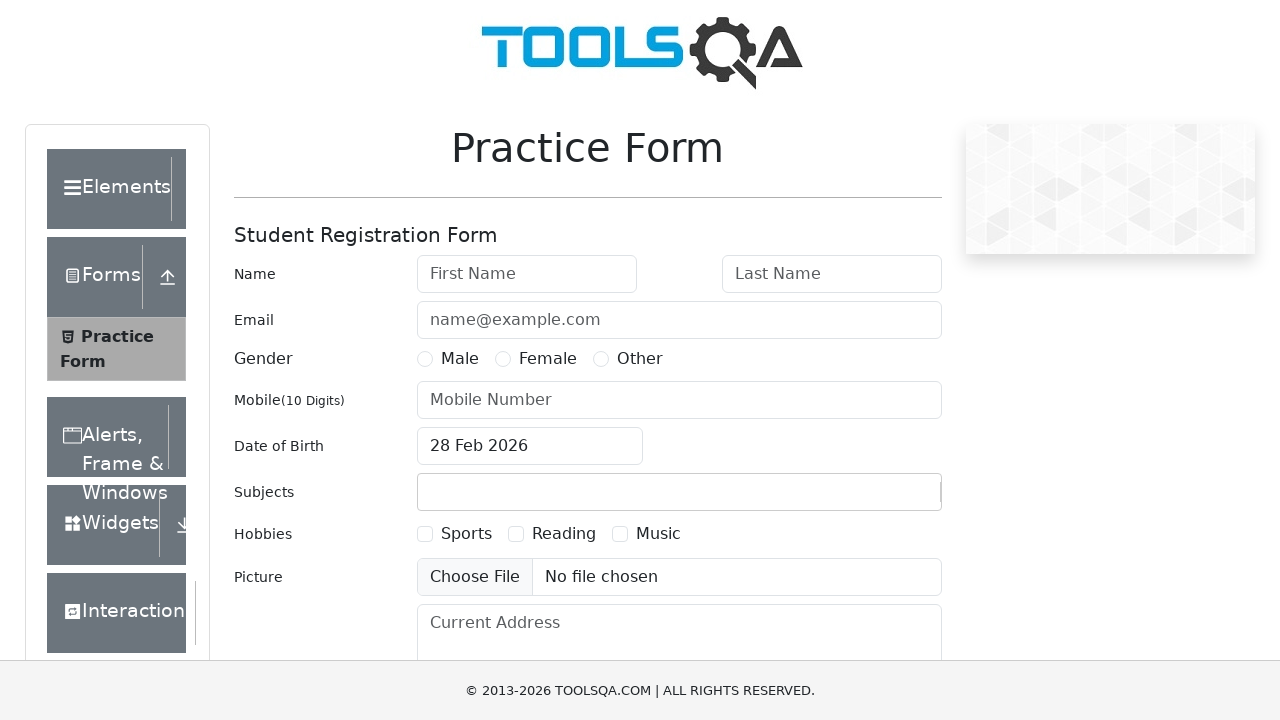

Entered mobile phone number '9998889988' into the mobile field on #userNumber
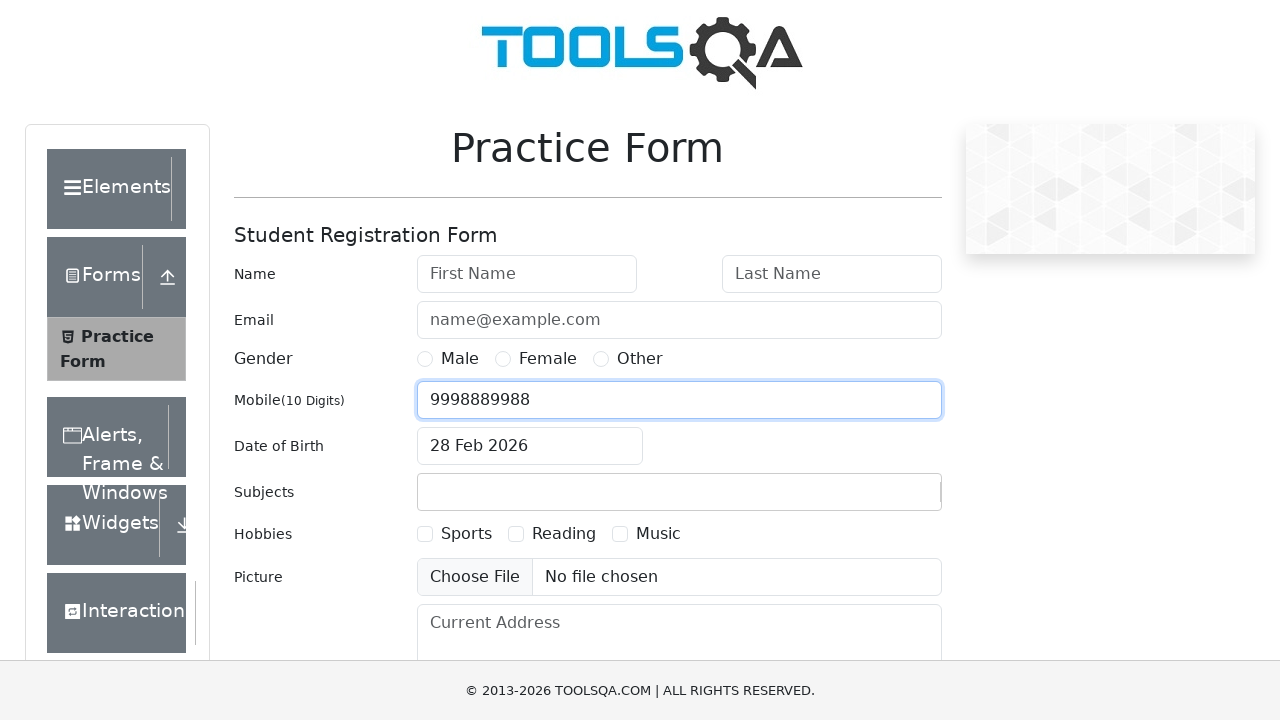

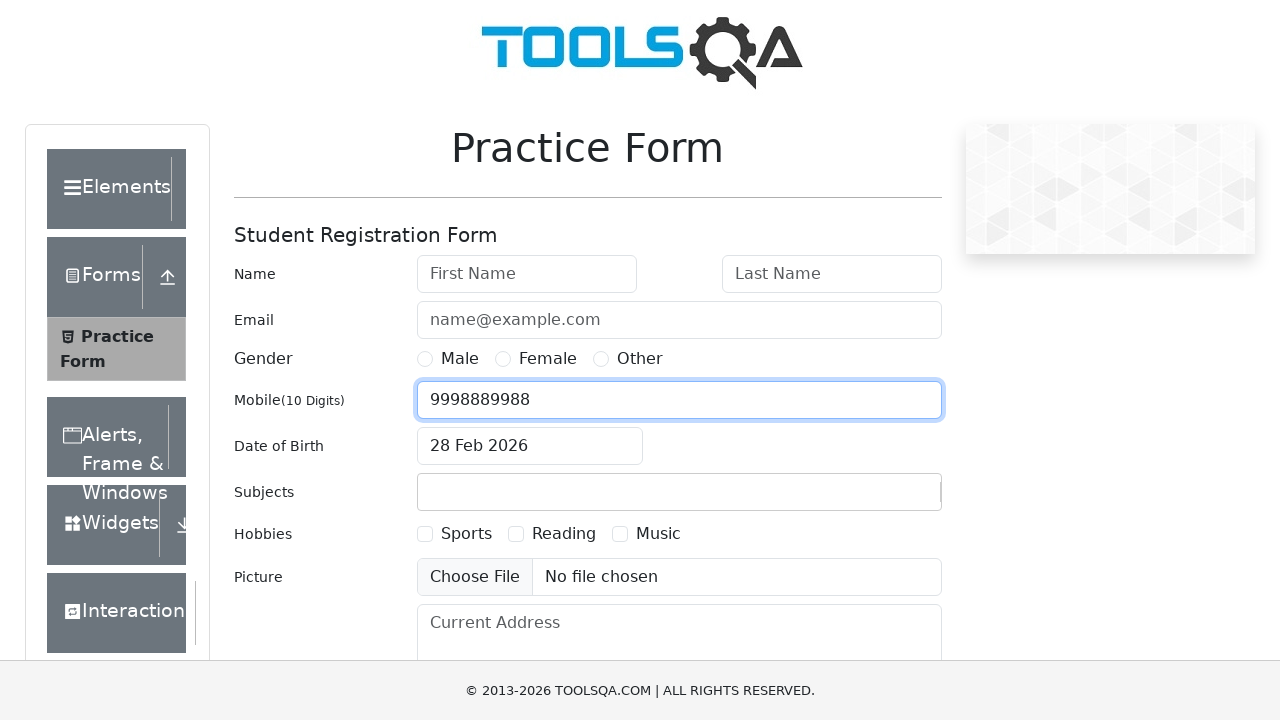